Tests the clear button functionality on an online calculator after entering a non-numeric symbol (+), then pressing 'c' to clear

Starting URL: https://www.online-calculator.com/full-screen-calculator/

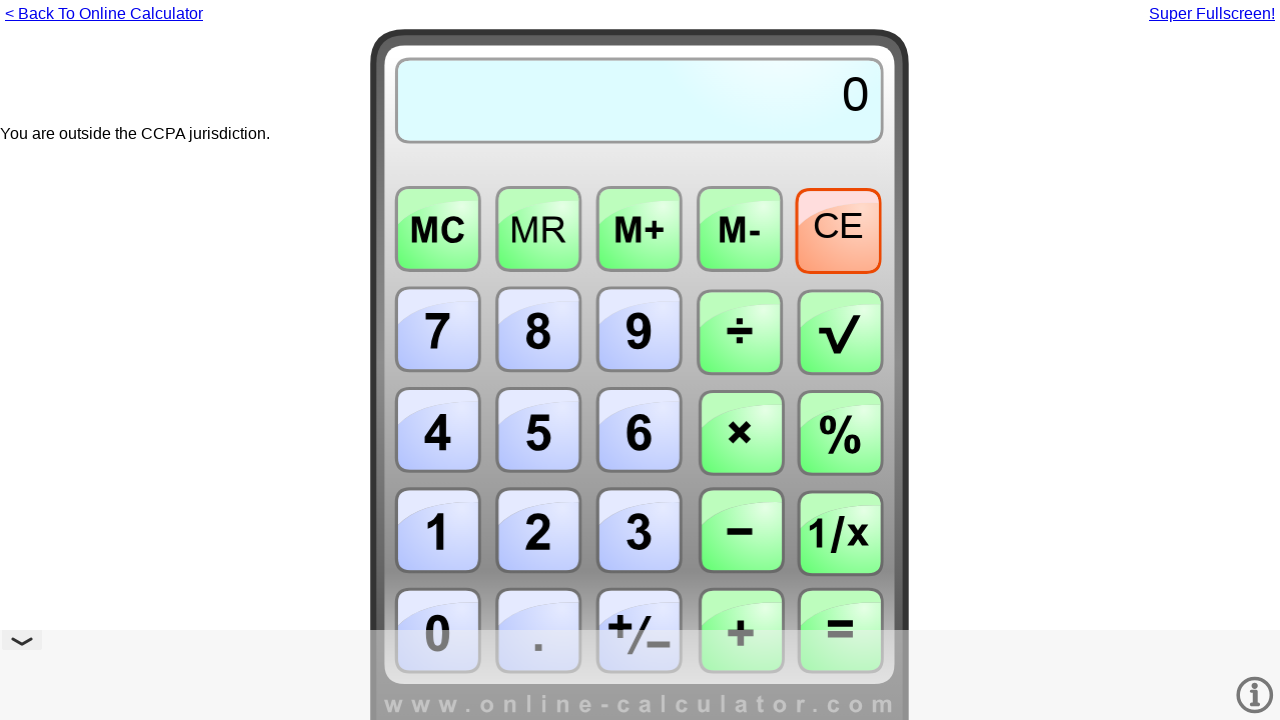

Pressed '+' to enter a non-numeric symbol on calculator
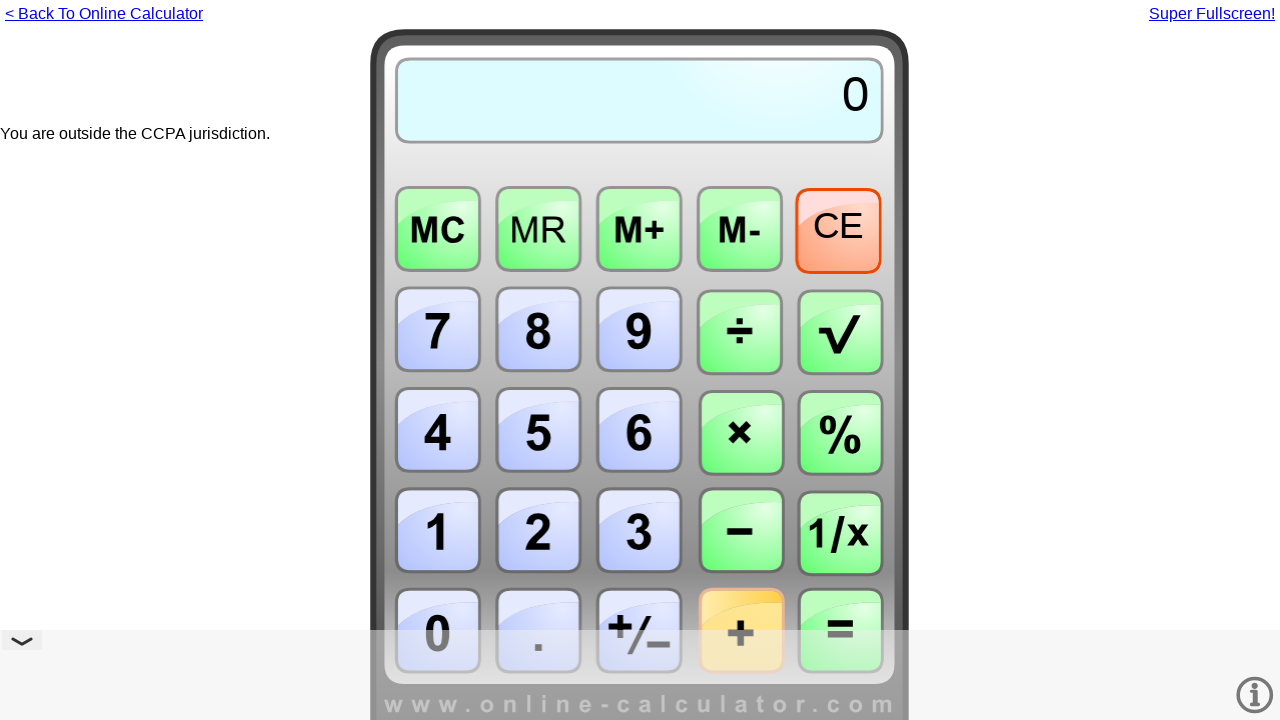

Pressed 'c' to clear the calculator
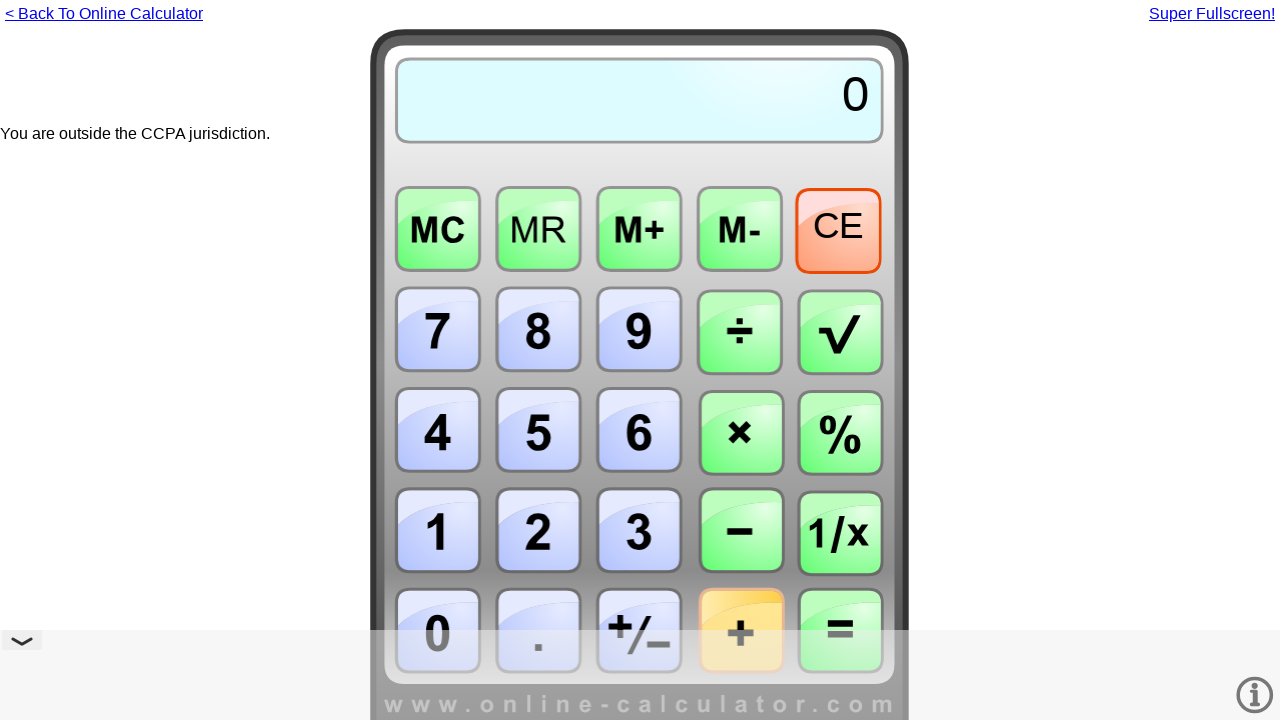

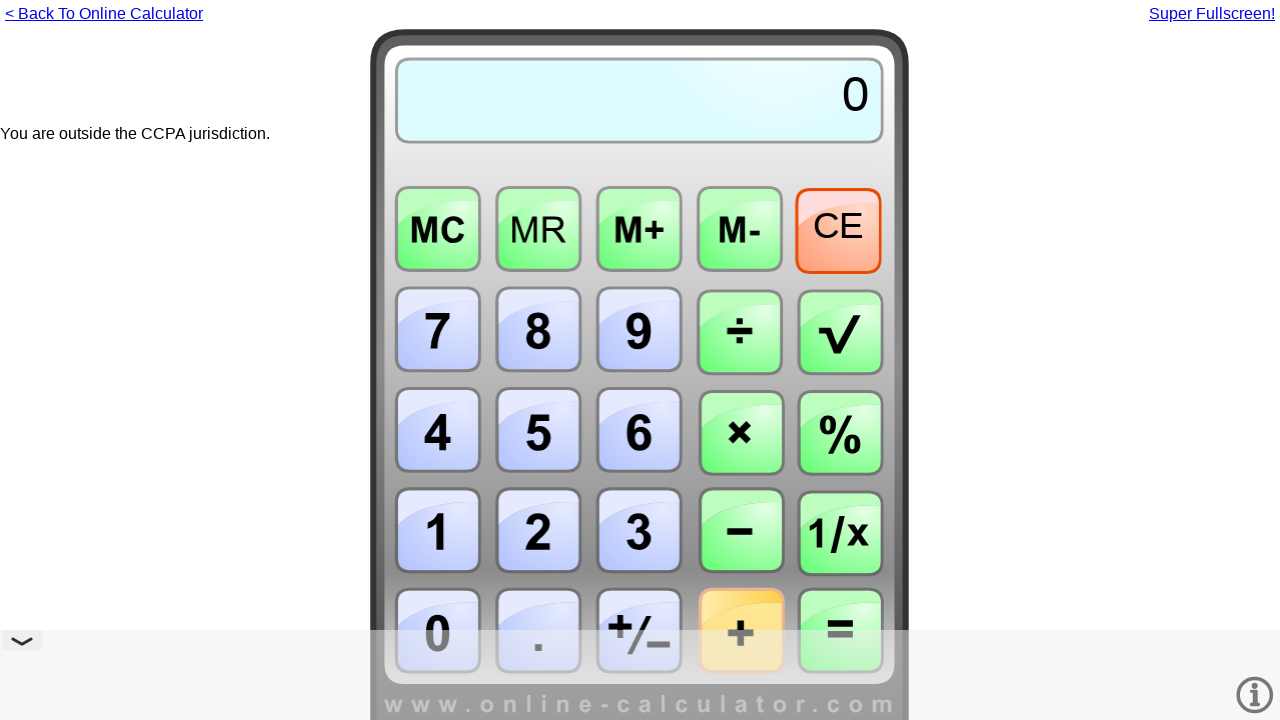